Tests file upload functionality by selecting a file and clicking the upload button on the herokuapp upload demo page

Starting URL: https://the-internet.herokuapp.com/upload

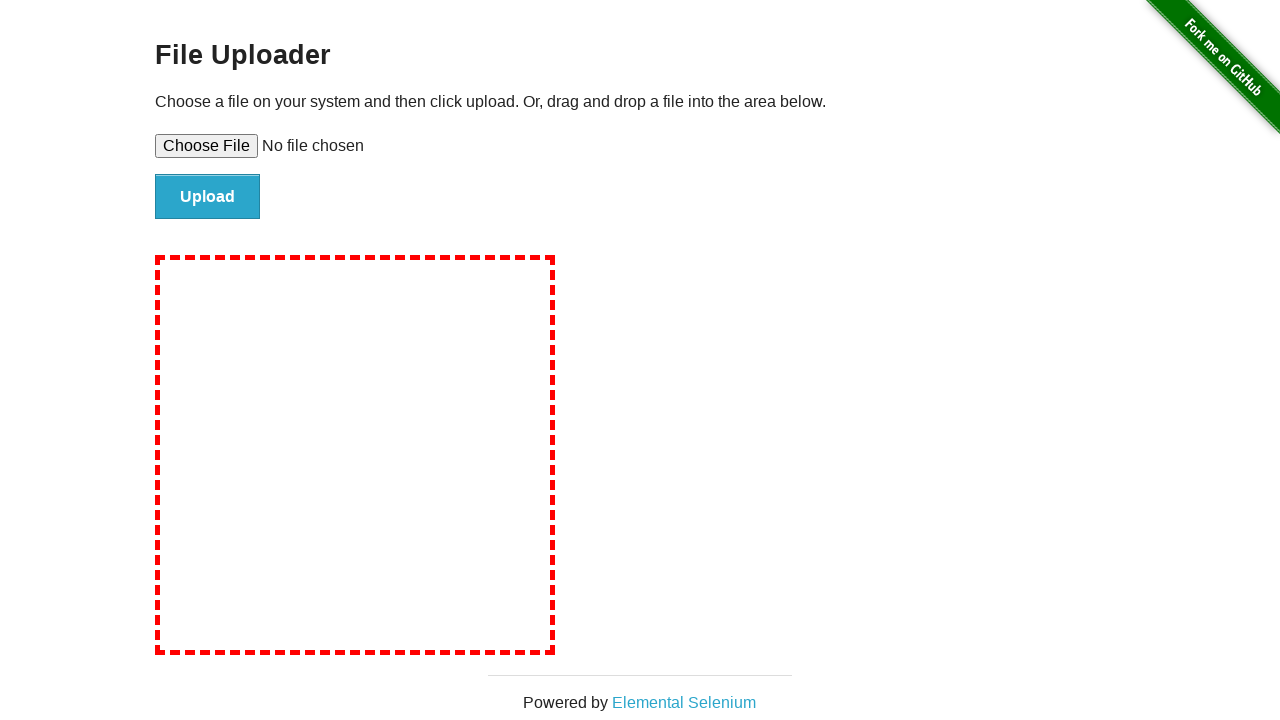

Selected test file for upload via file input
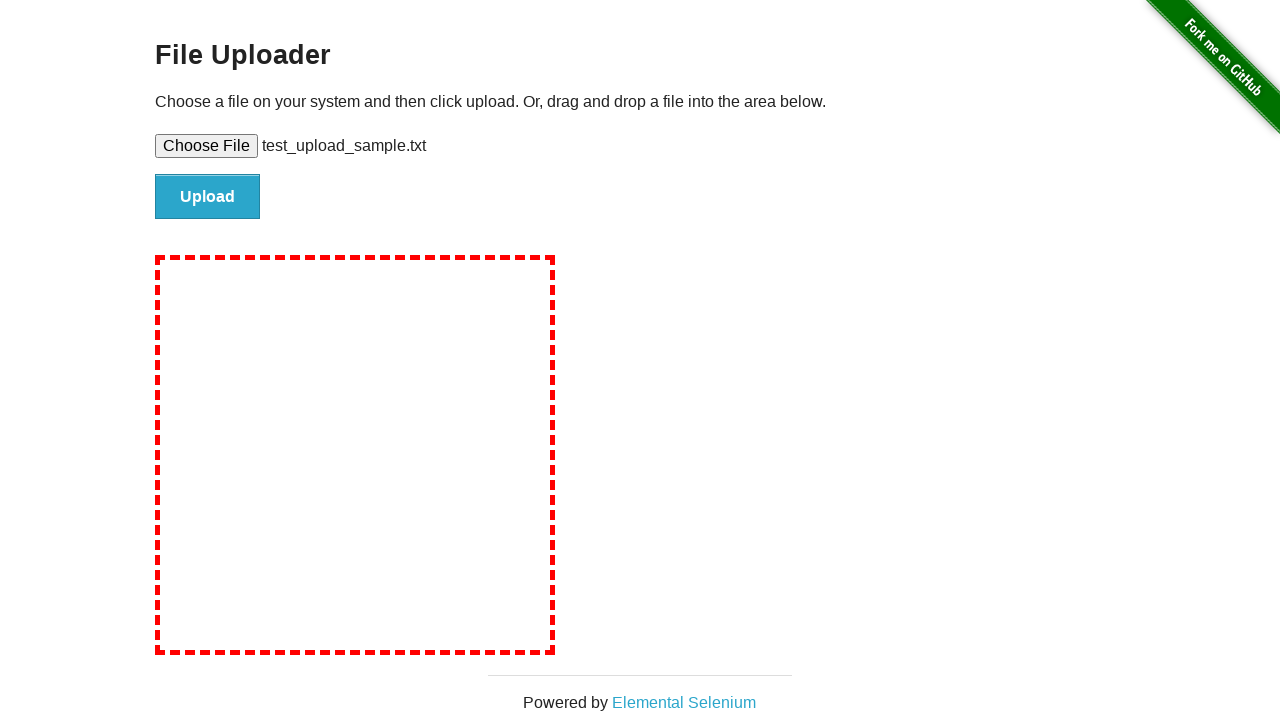

Clicked upload button to submit file at (208, 197) on input#file-submit
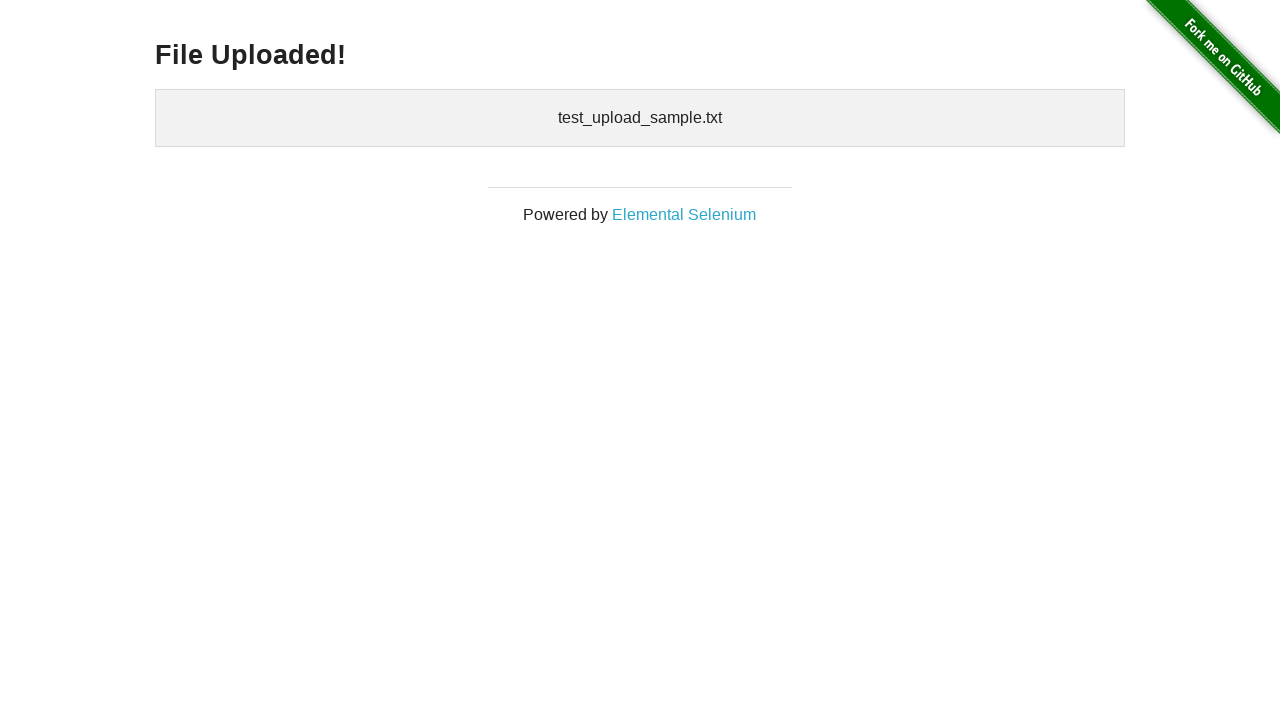

Upload confirmation message appeared
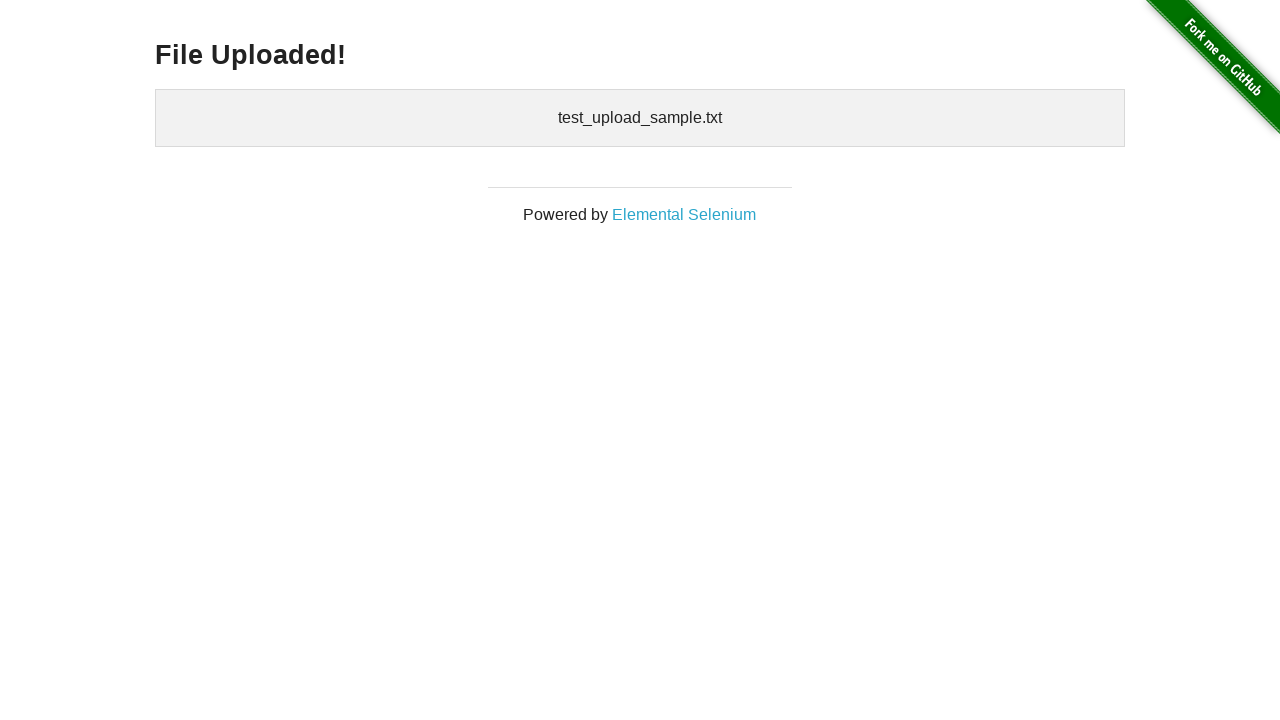

Cleaned up temporary test file
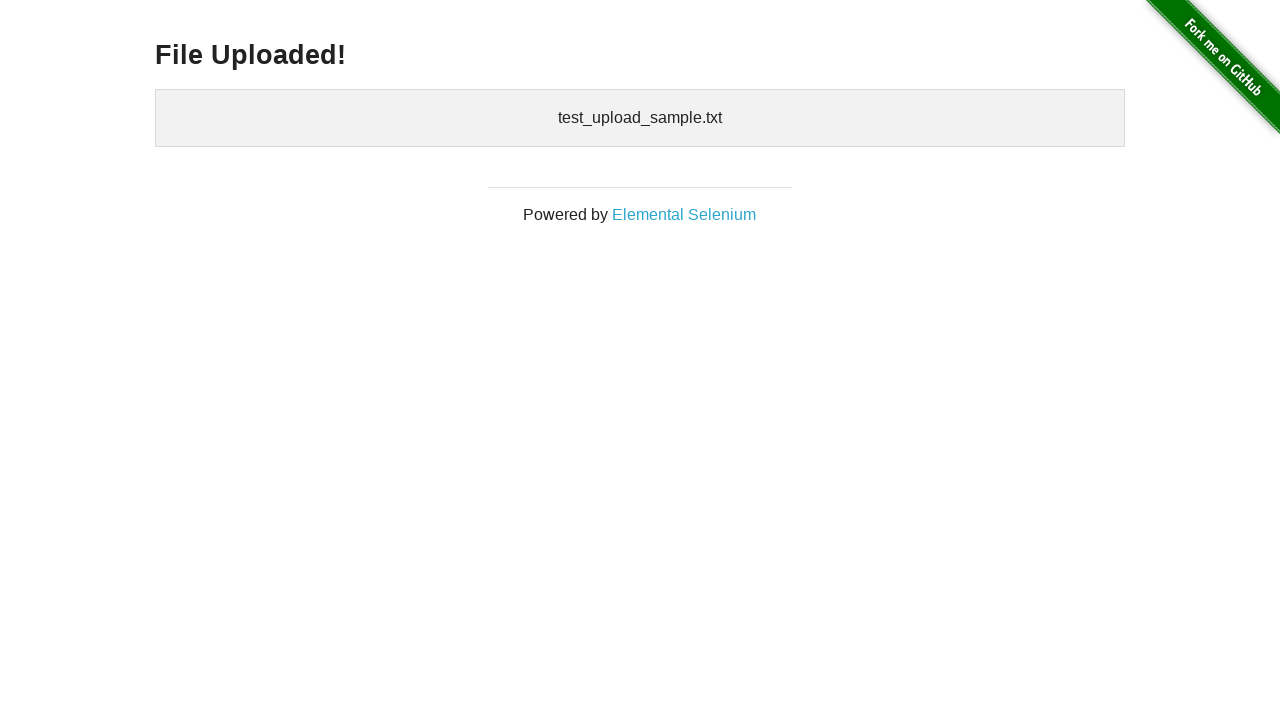

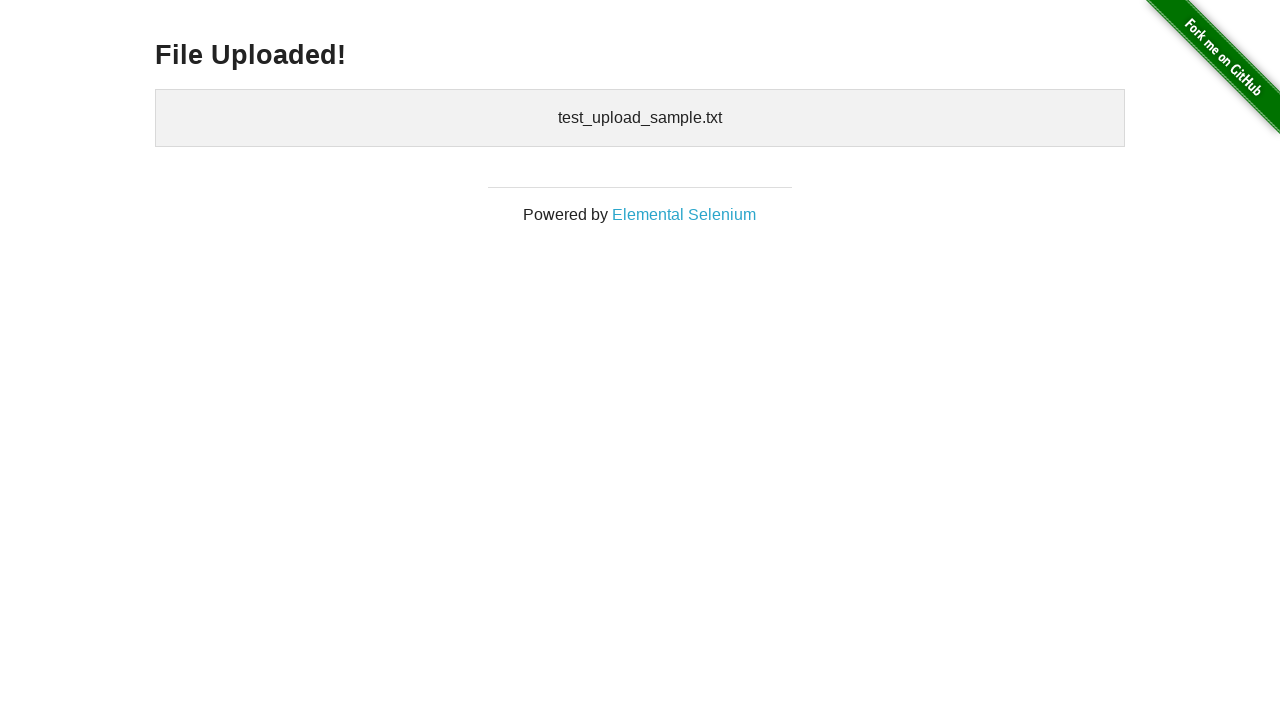